Tests a registration form by filling in first name, last name, and email fields in the first block, then submitting the form and verifying a success message is displayed.

Starting URL: http://suninjuly.github.io/registration1.html

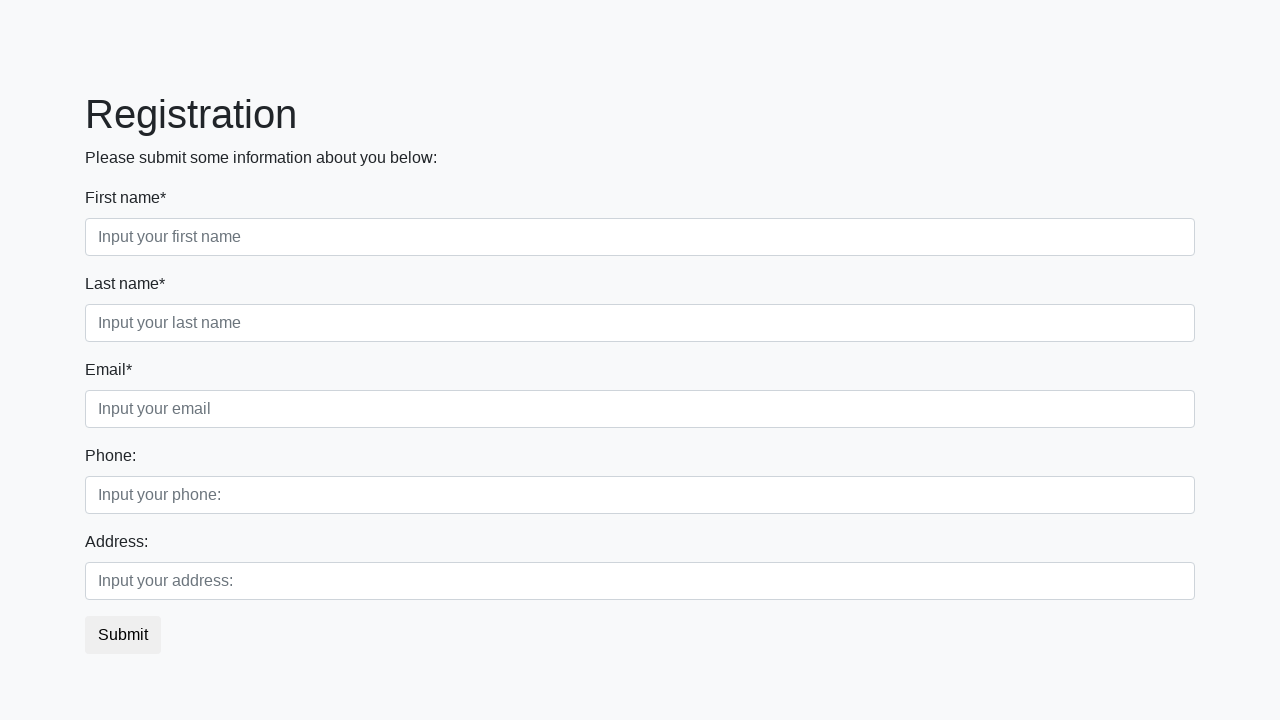

Filled first name field with 'Paulig' on div.first_block input.first
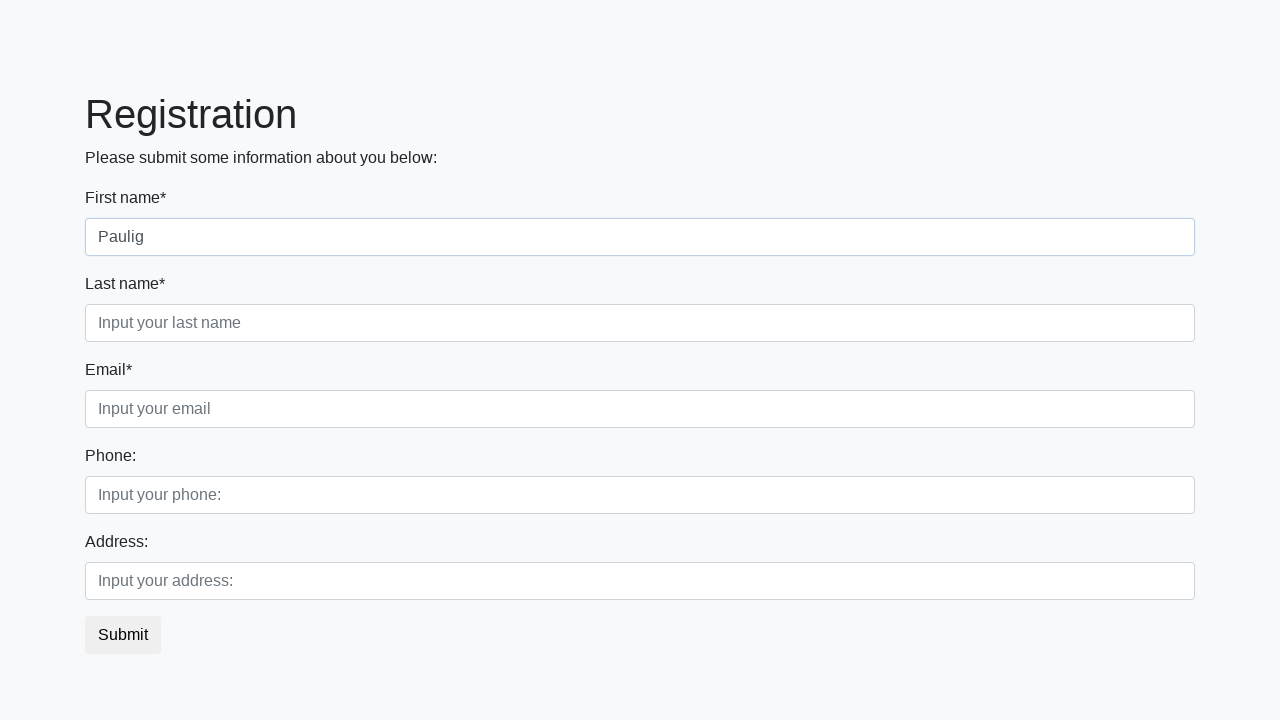

Filled last name field with 'coffee' on div.first_block input.second
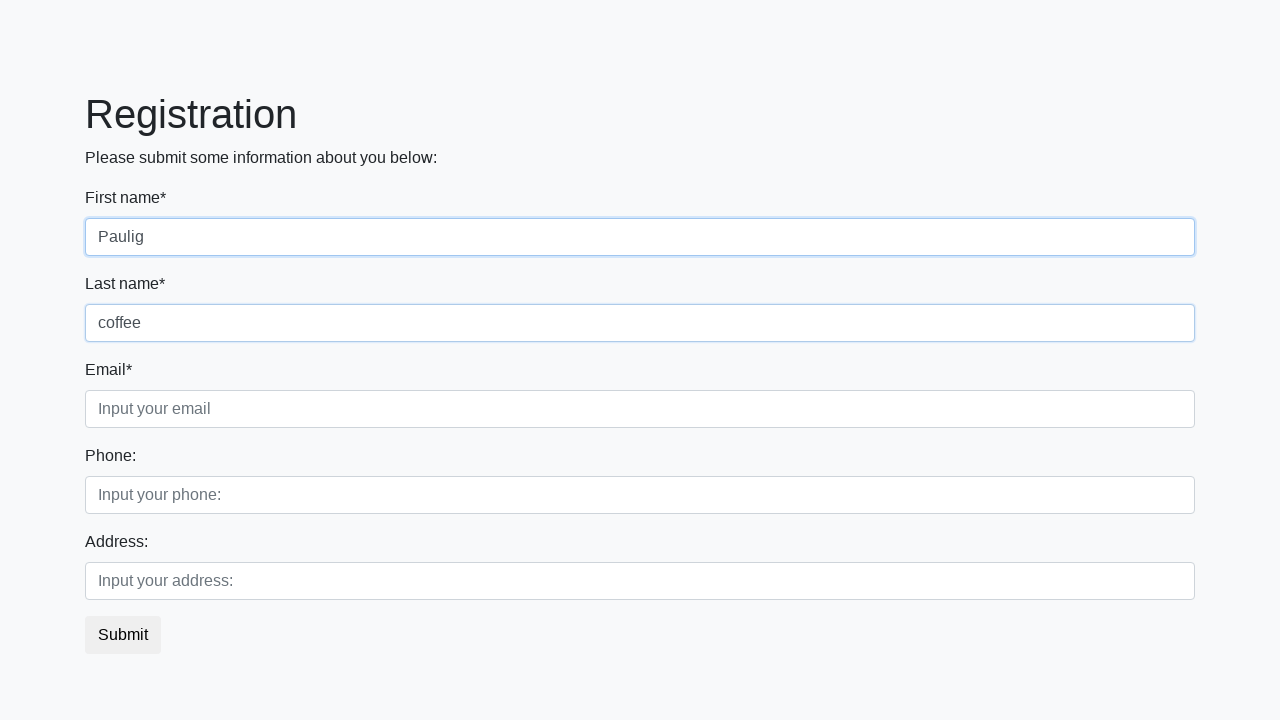

Filled email field with 'Paulig.coffee@mail.ru' on div.first_block input.third
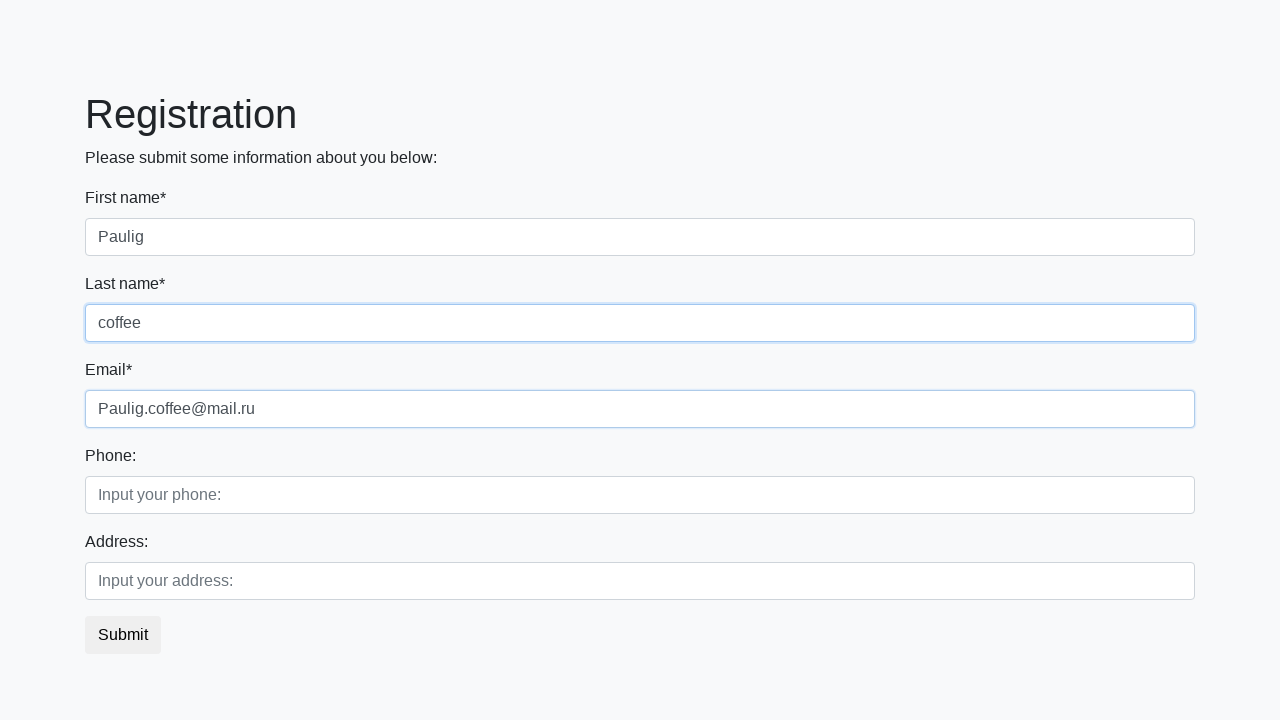

Clicked submit button at (123, 635) on button.btn
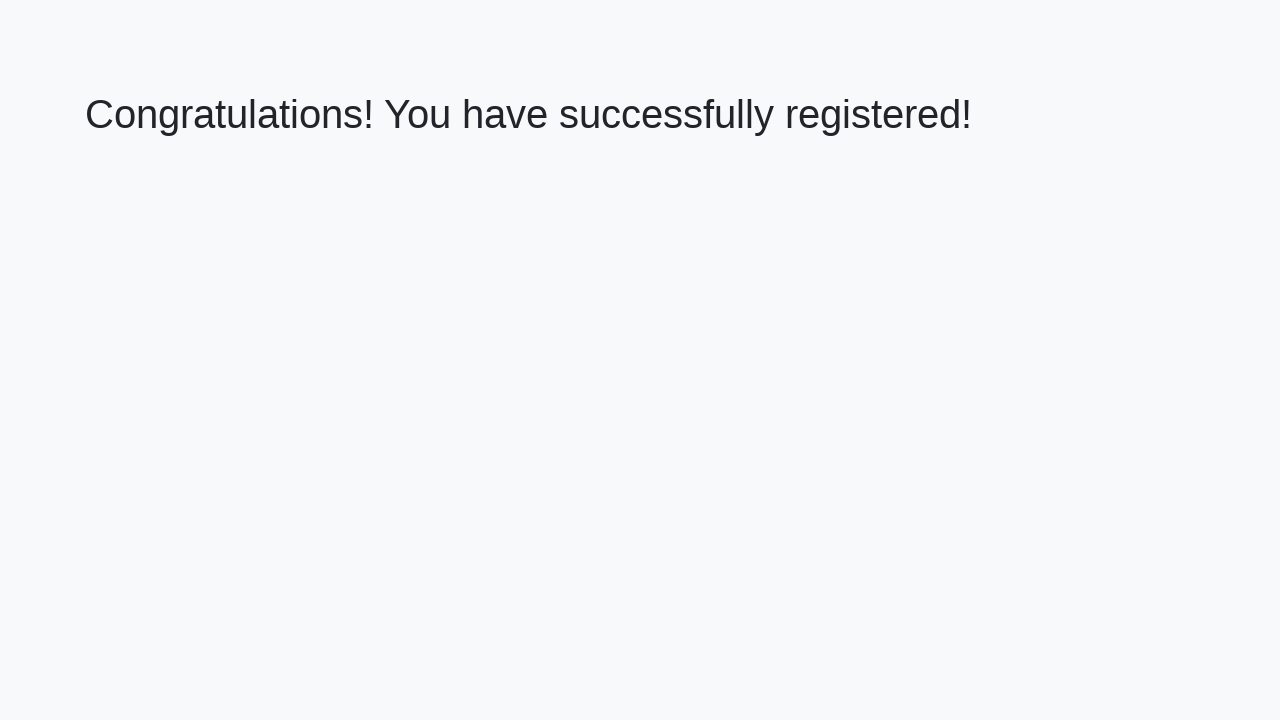

Success message heading loaded
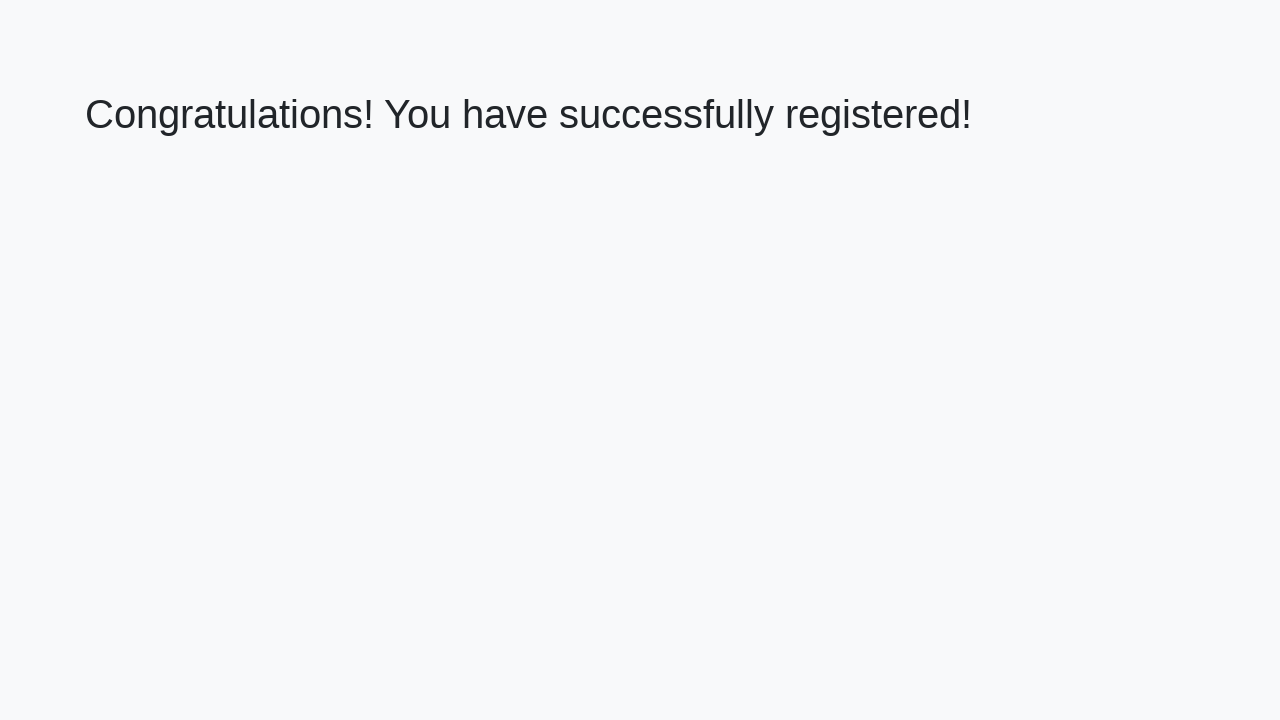

Retrieved success message text
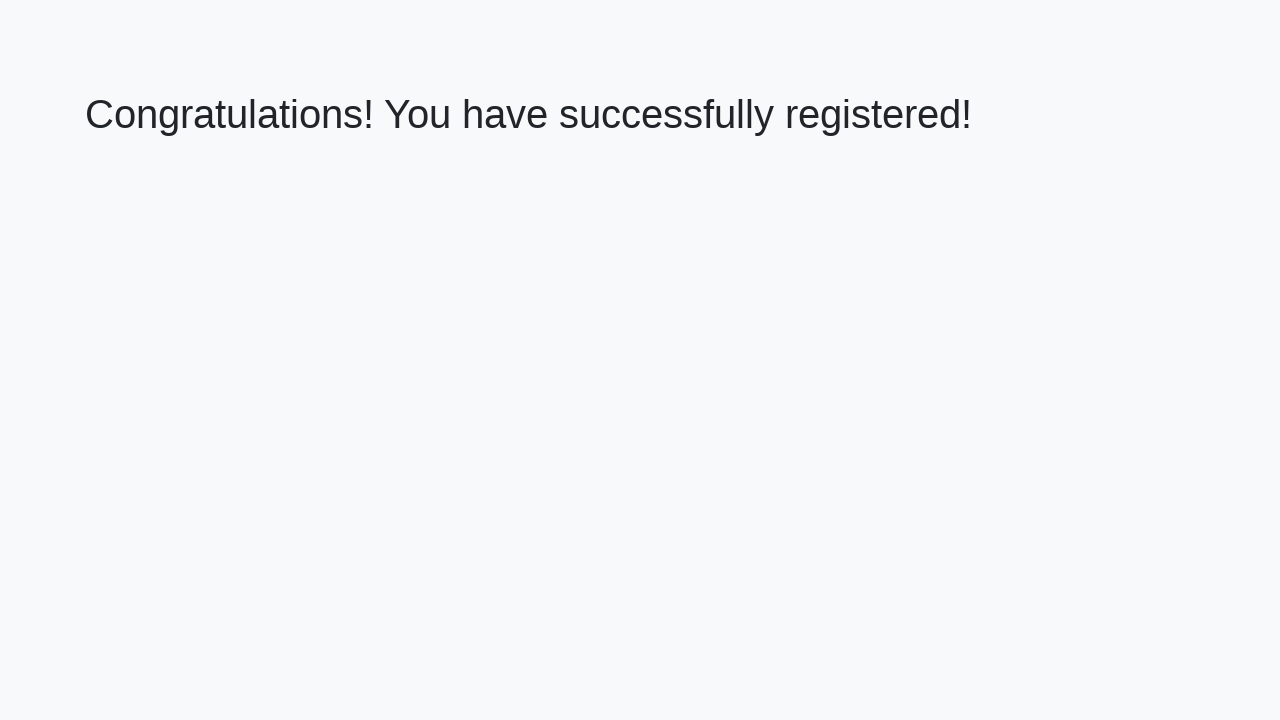

Verified success message: 'Congratulations! You have successfully registered!'
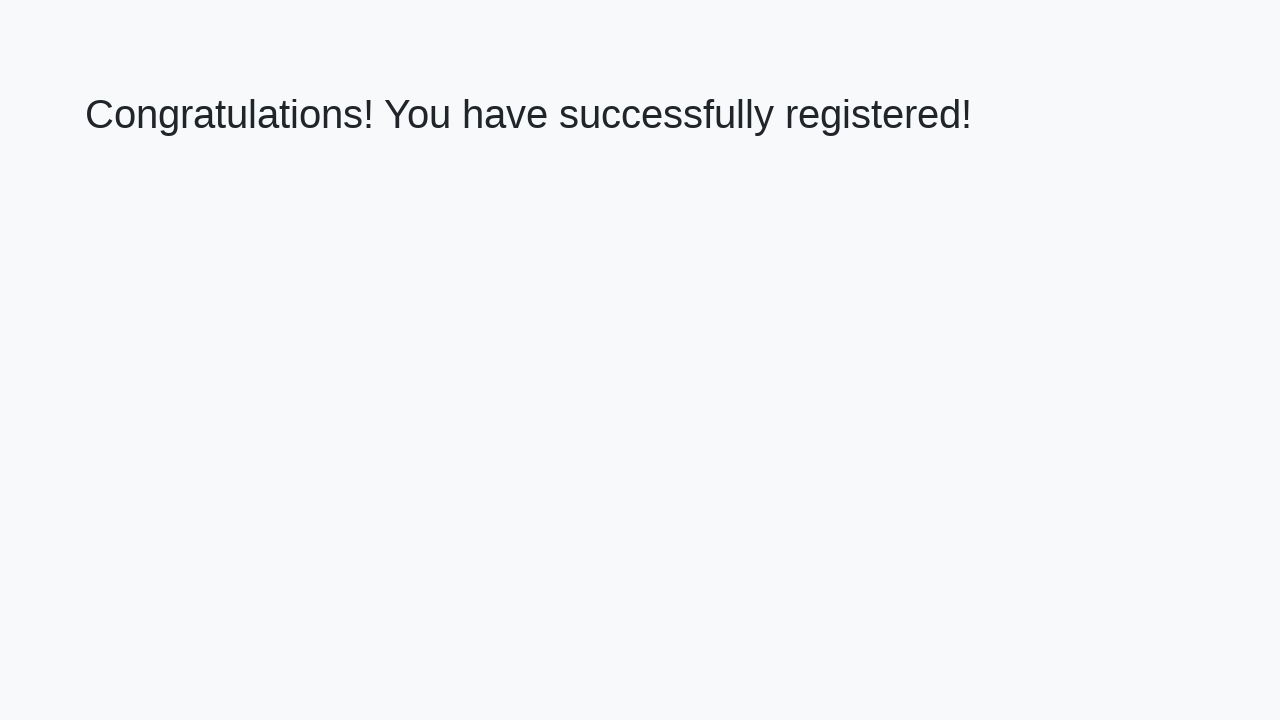

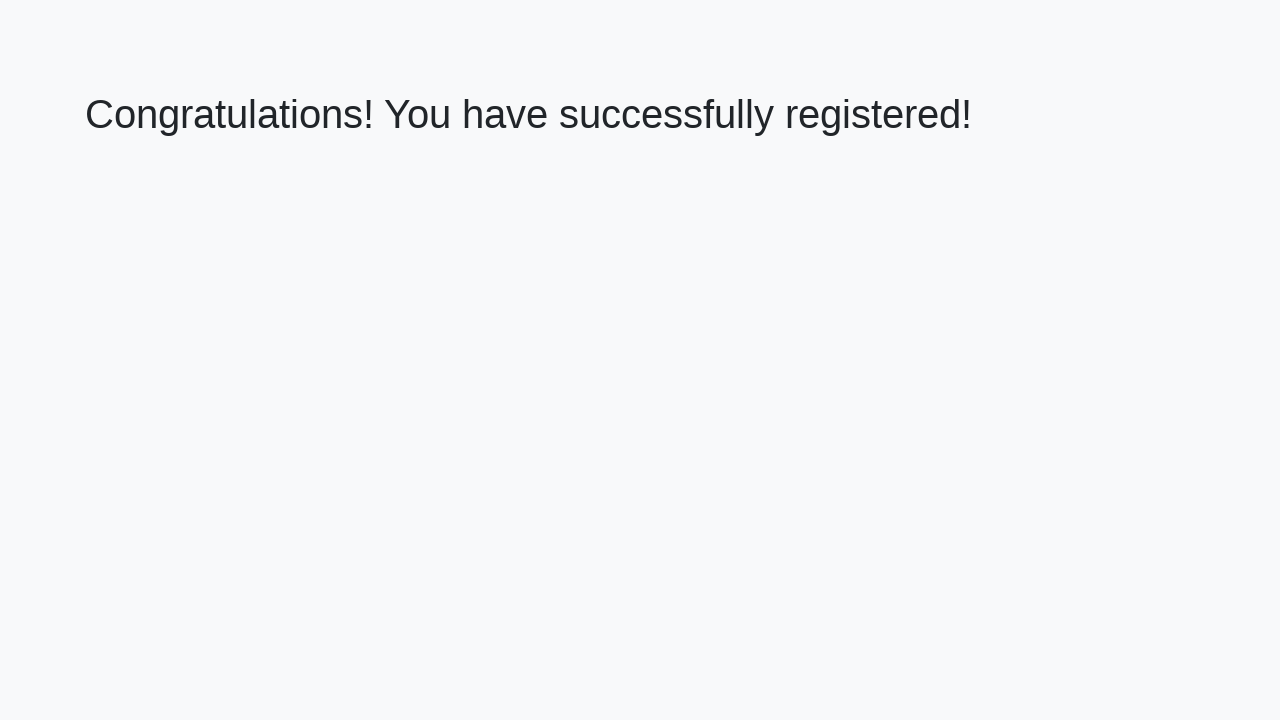